Tests JavaScript alerts by clicking buttons and handling different alert types (alert, confirm, prompt)

Starting URL: http://the-internet.herokuapp.com/javascript_alerts

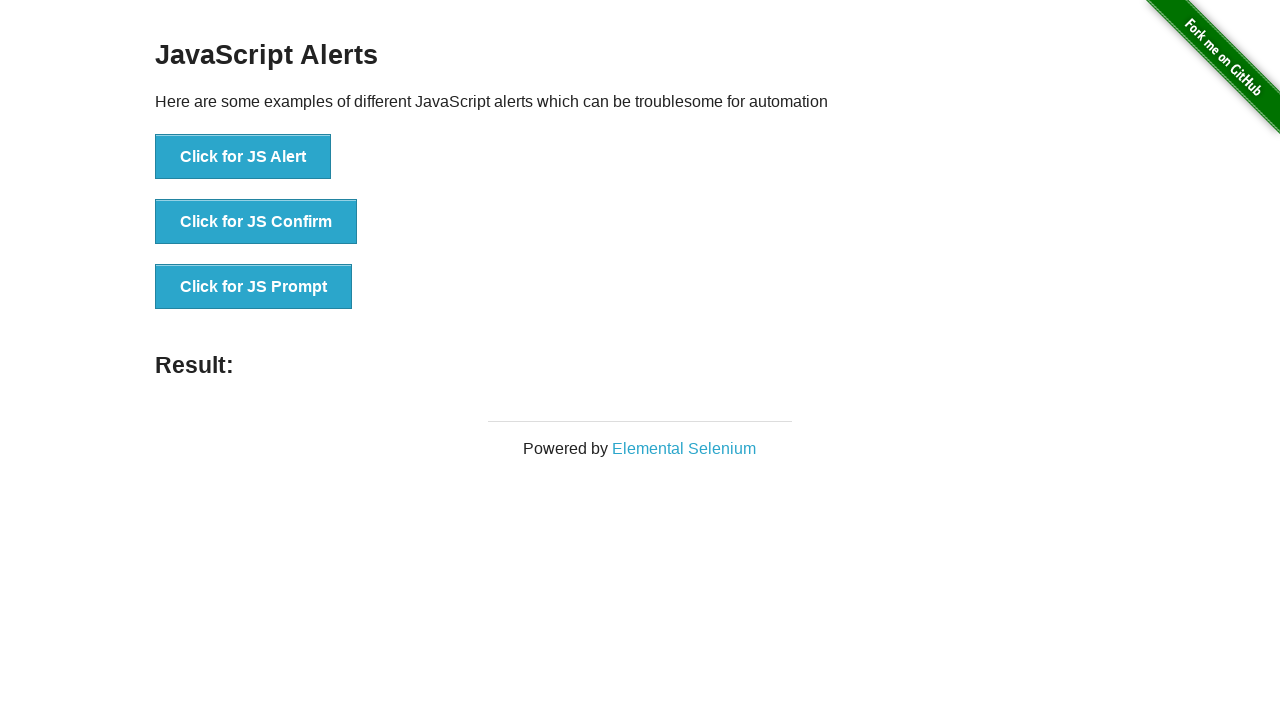

Set up dialog handler to accept all alerts
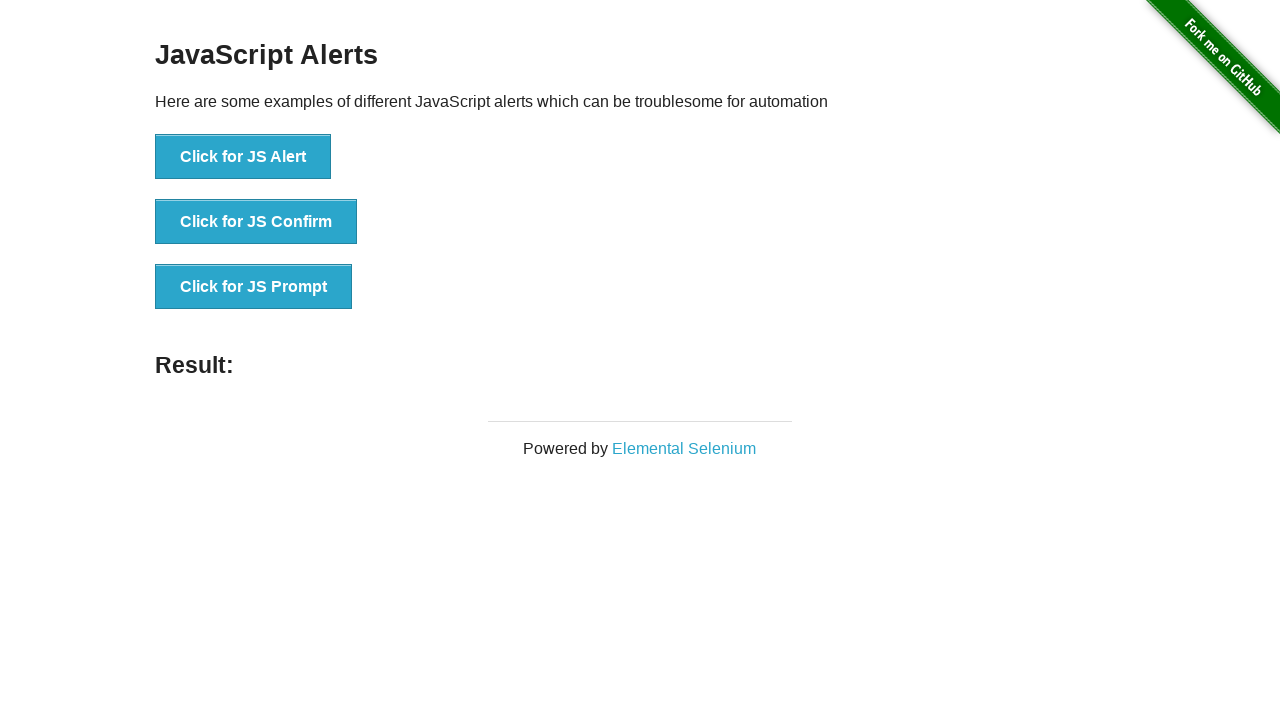

Clicked button to trigger JS Alert at (243, 157) on button:has-text('Click for JS Alert')
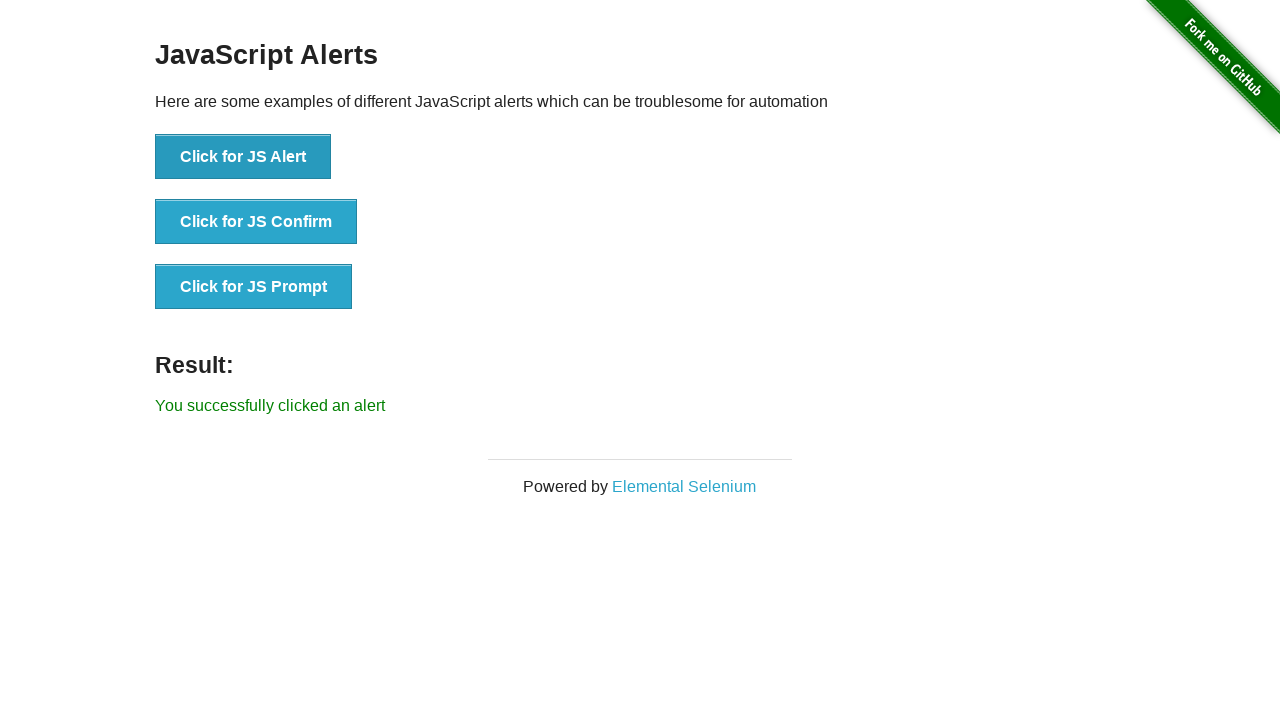

JS Alert result displayed
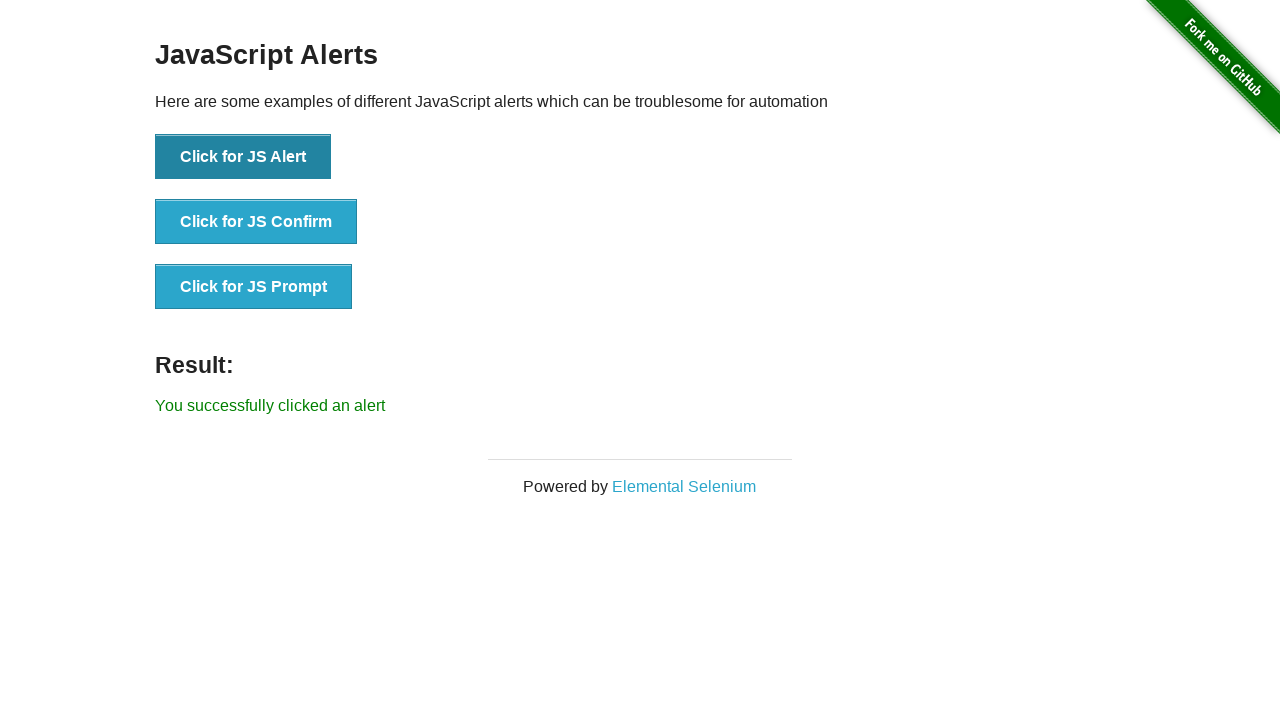

Clicked button to trigger JS Confirm dialog at (256, 222) on button:has-text('Click for JS Confirm')
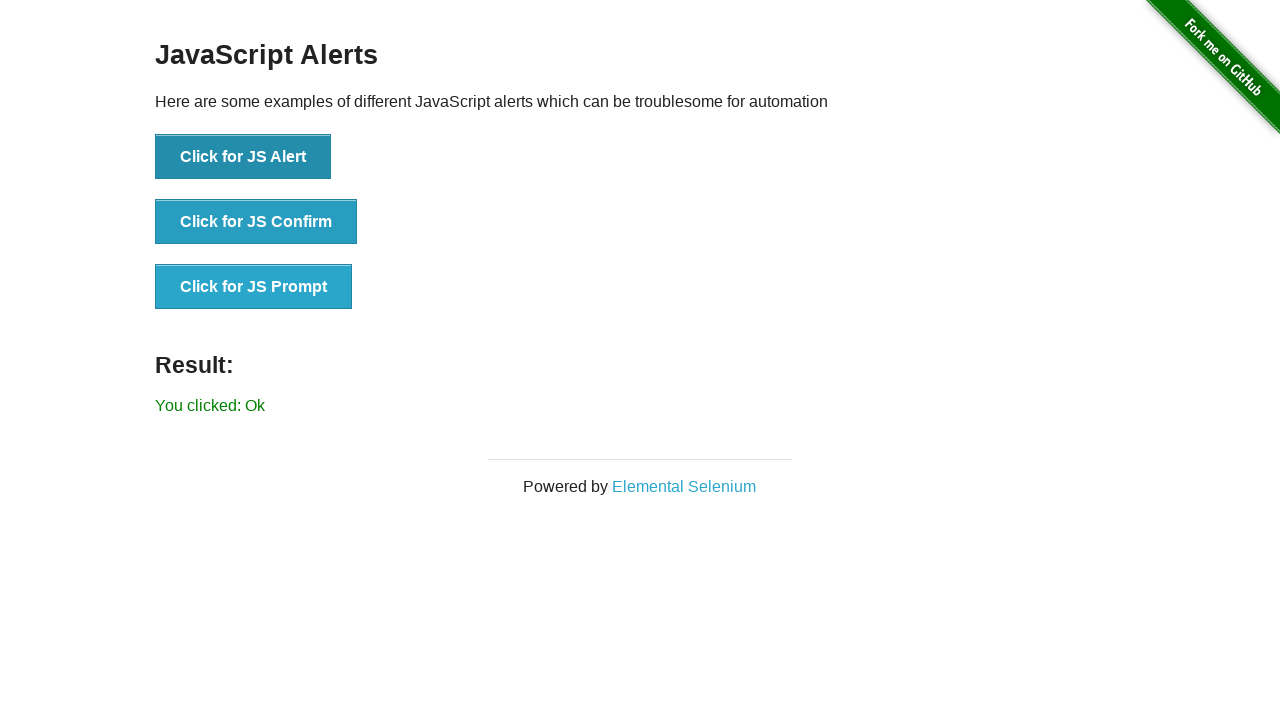

JS Confirm result displayed
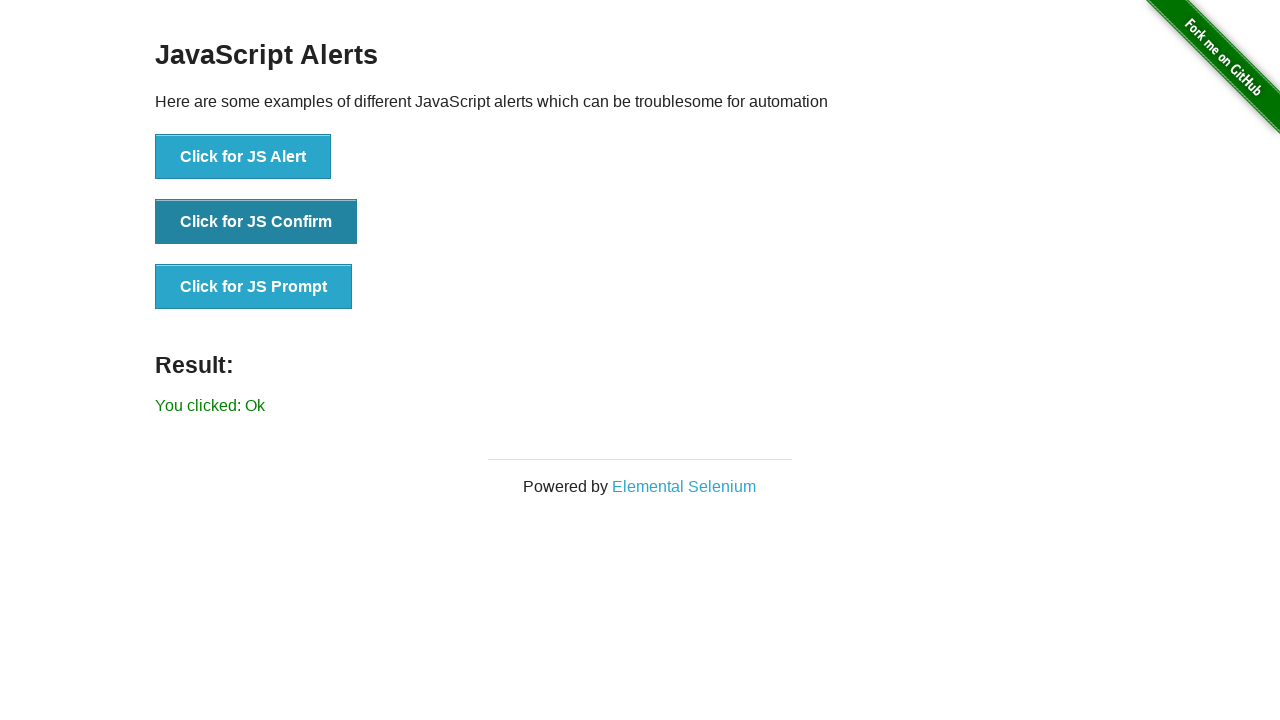

Clicked button to trigger JS Prompt dialog at (254, 287) on button:has-text('Click for JS Prompt')
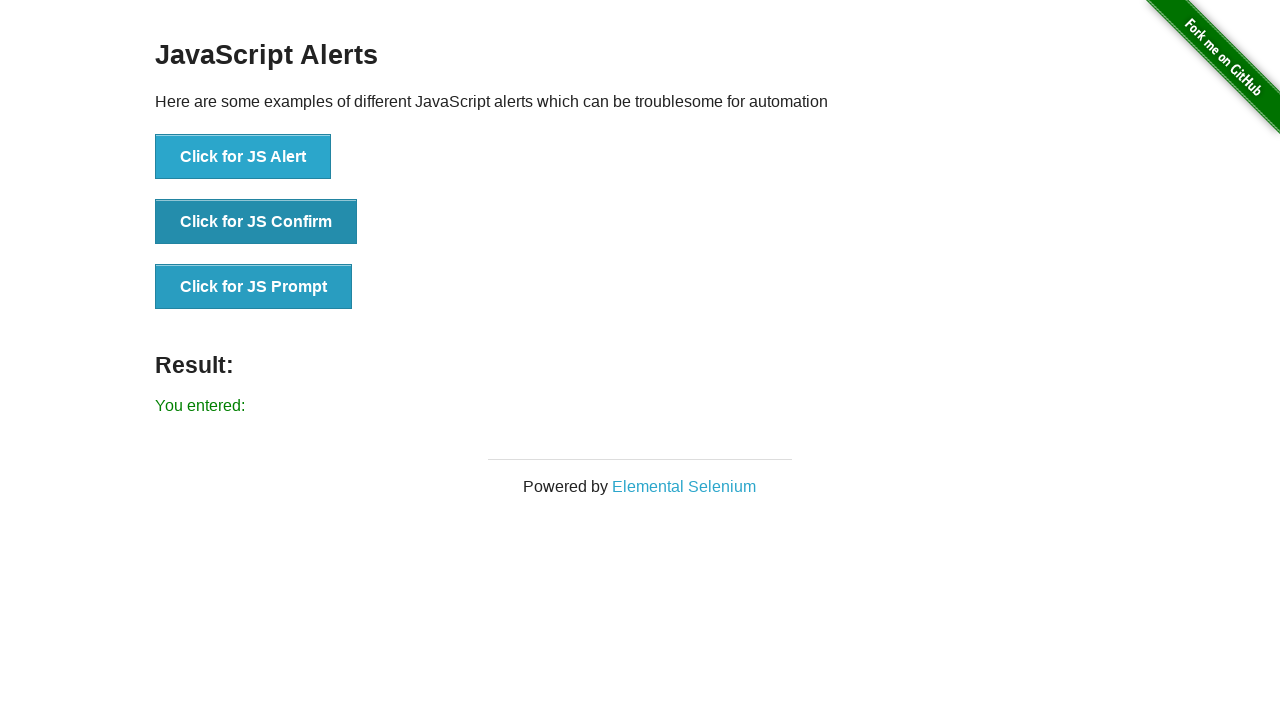

JS Prompt result displayed
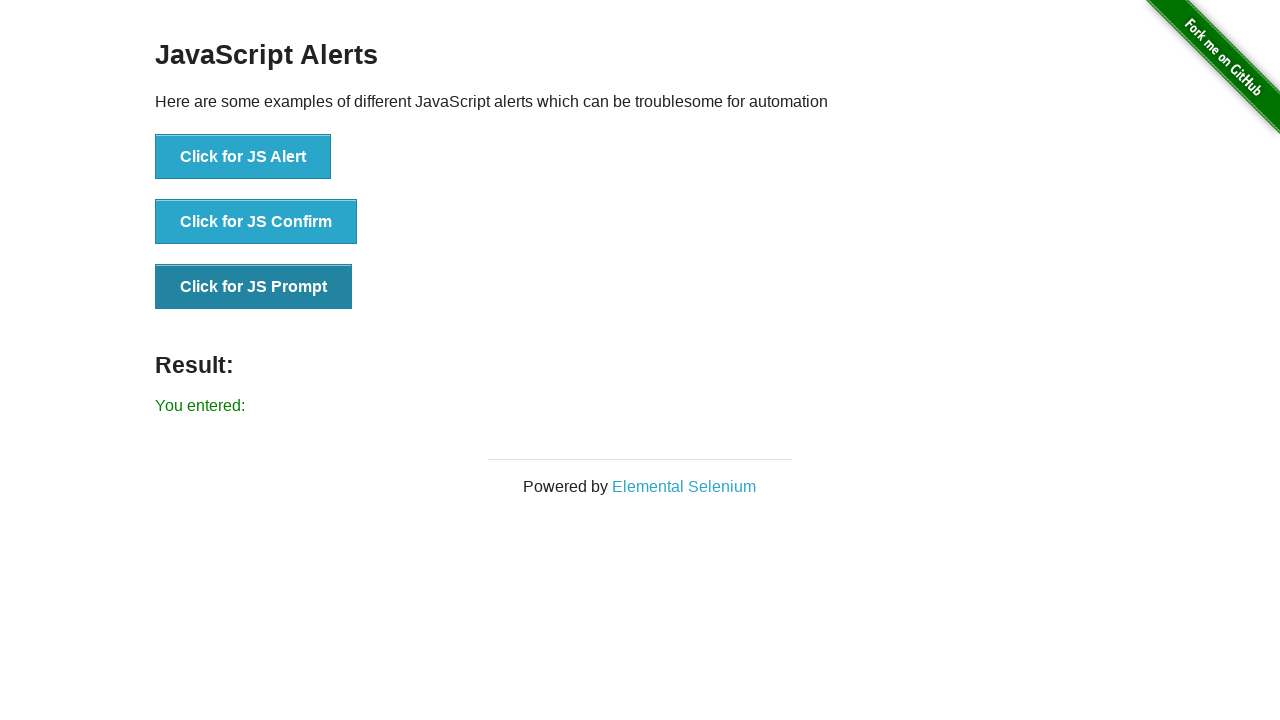

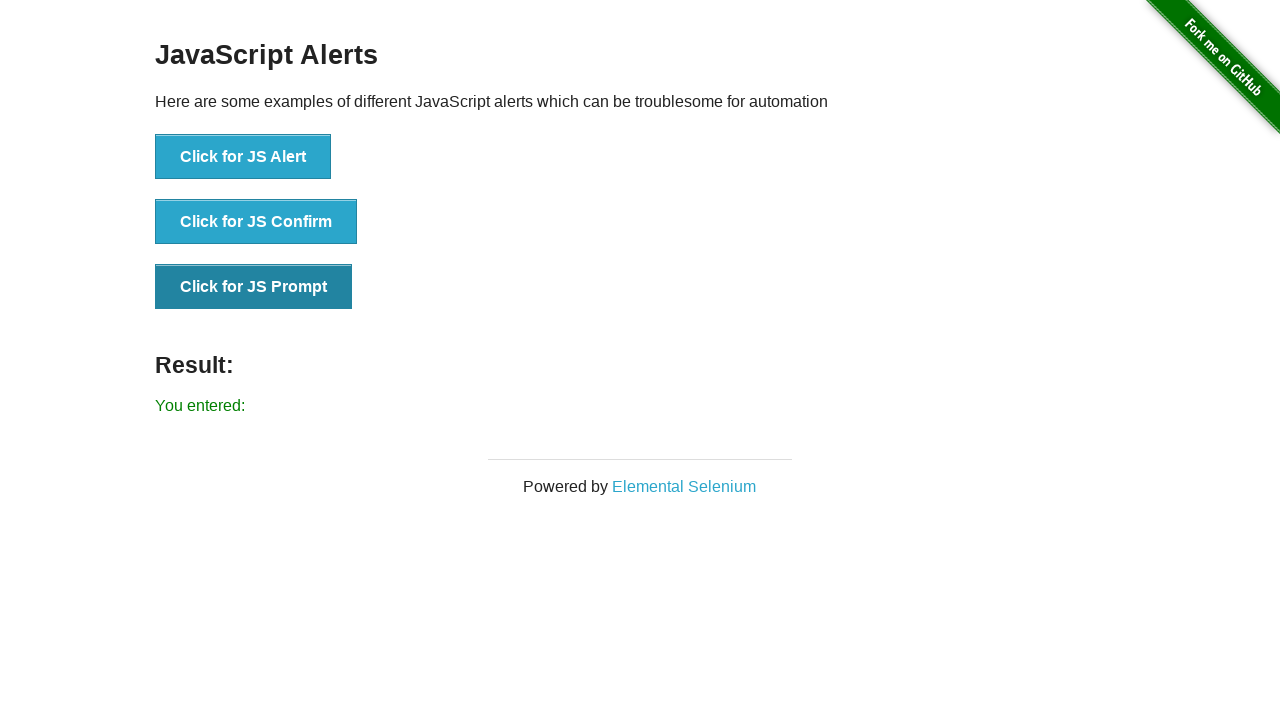